Navigates to the Timeline documentation page and verifies the h1 heading text

Starting URL: https://flowbite-svelte.com/docs/components/timeline

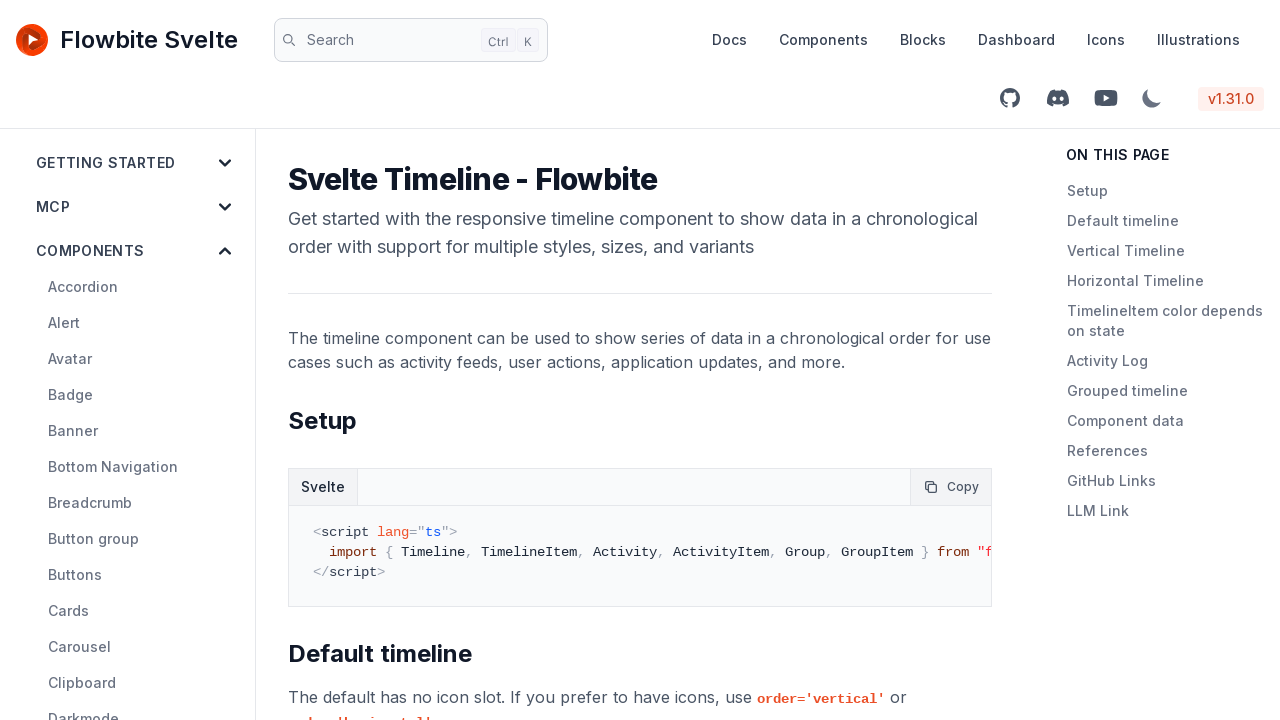

Navigated to Timeline documentation page
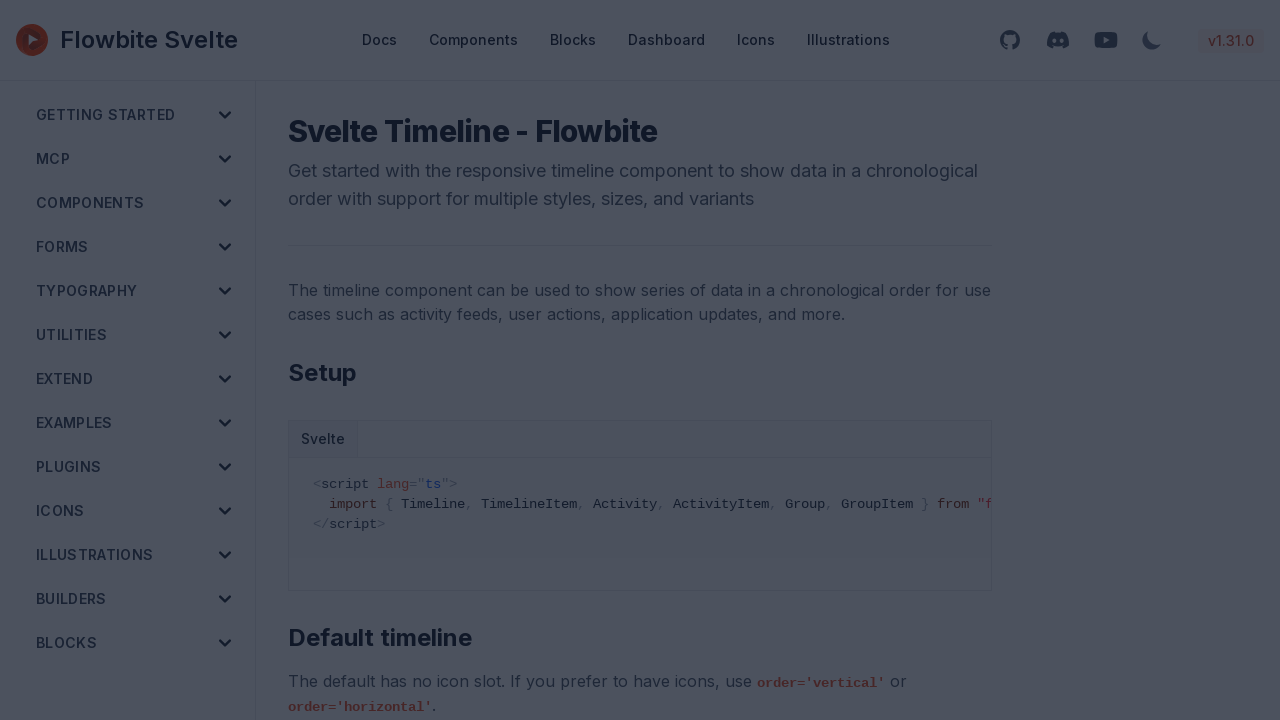

H1 heading element loaded on page
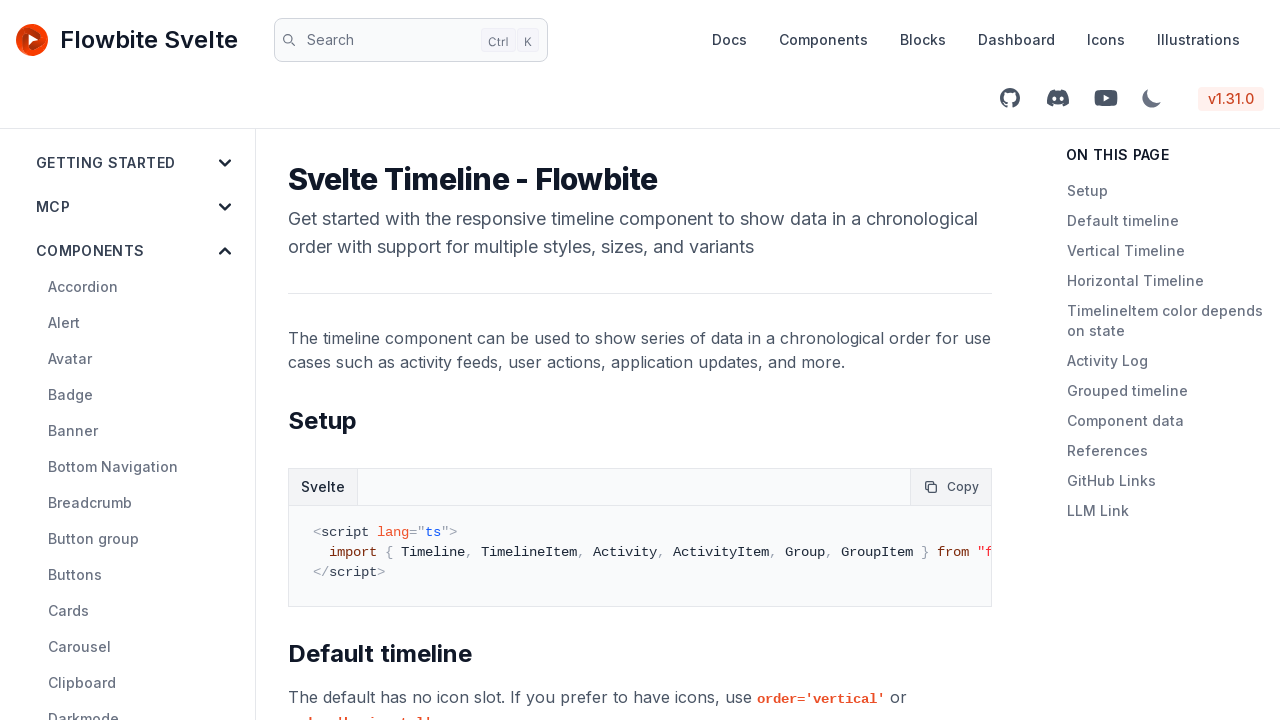

Retrieved h1 text content: 'Svelte Timeline - Flowbite'
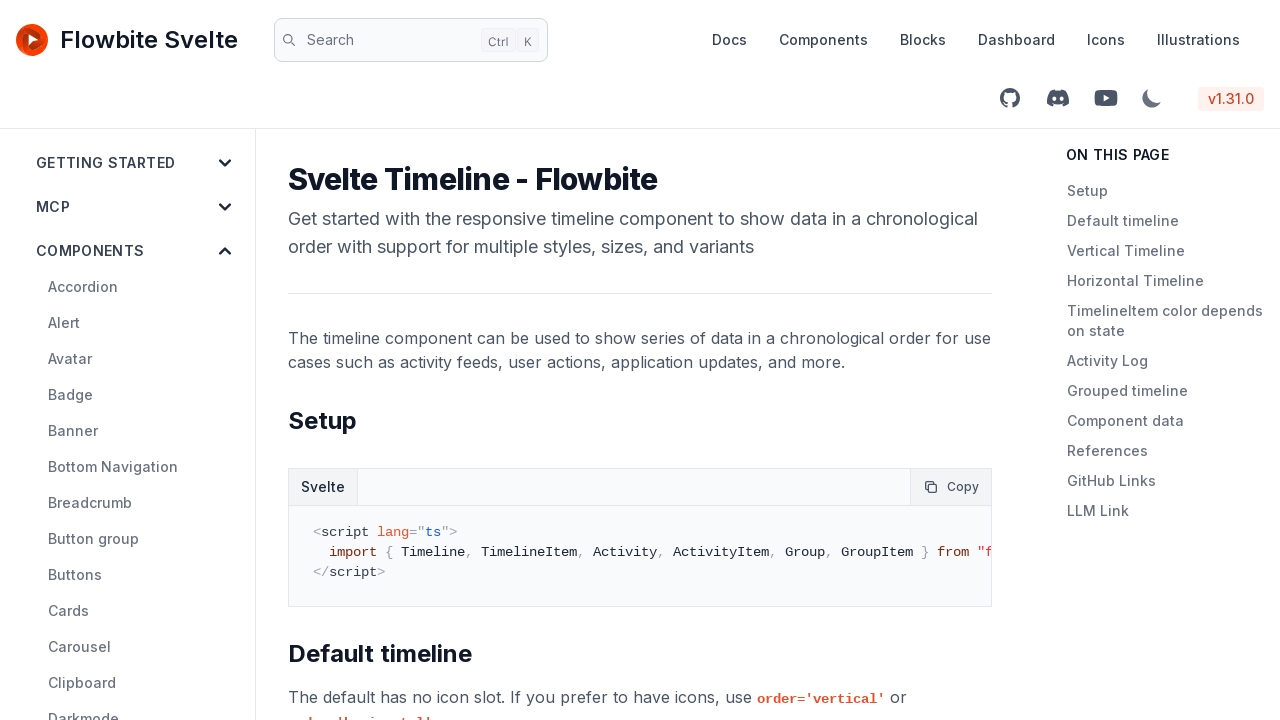

Verified h1 heading text is present and not empty
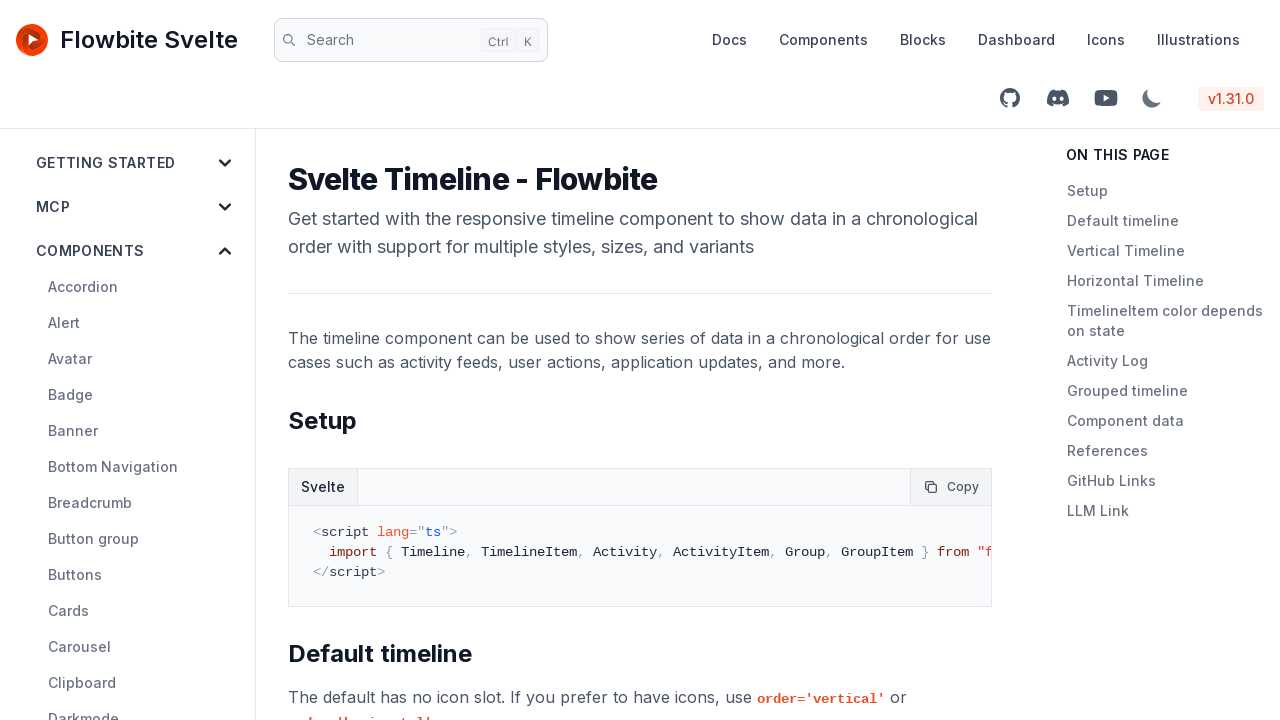

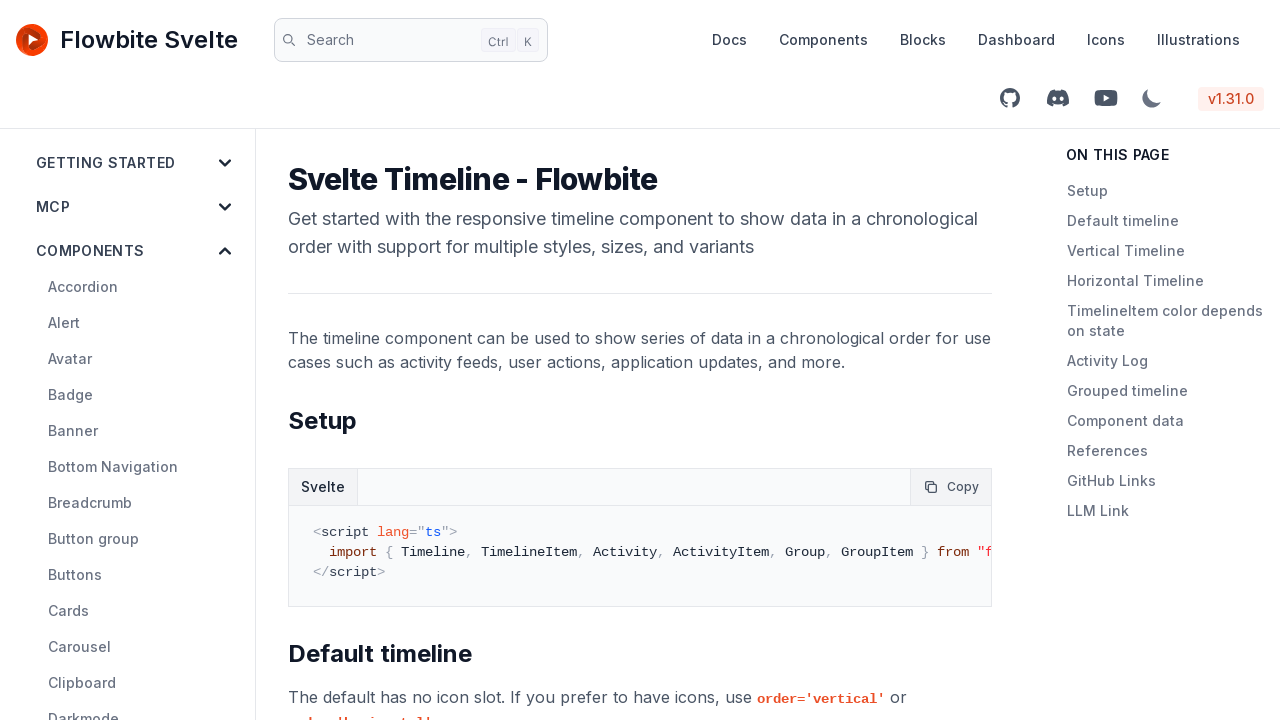